Tests entering a custom interest rate value in the EMI calculator loan interest field

Starting URL: https://emicalculator.net/

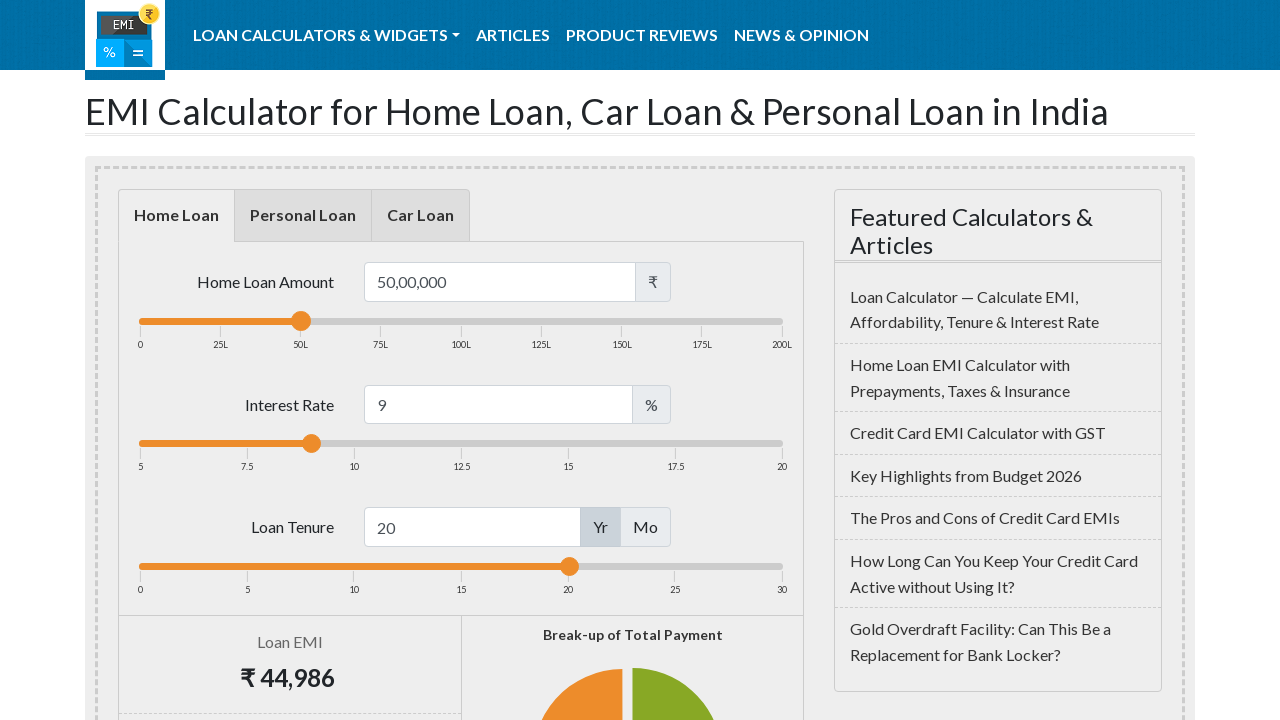

Cleared the loan interest field on #loaninterest
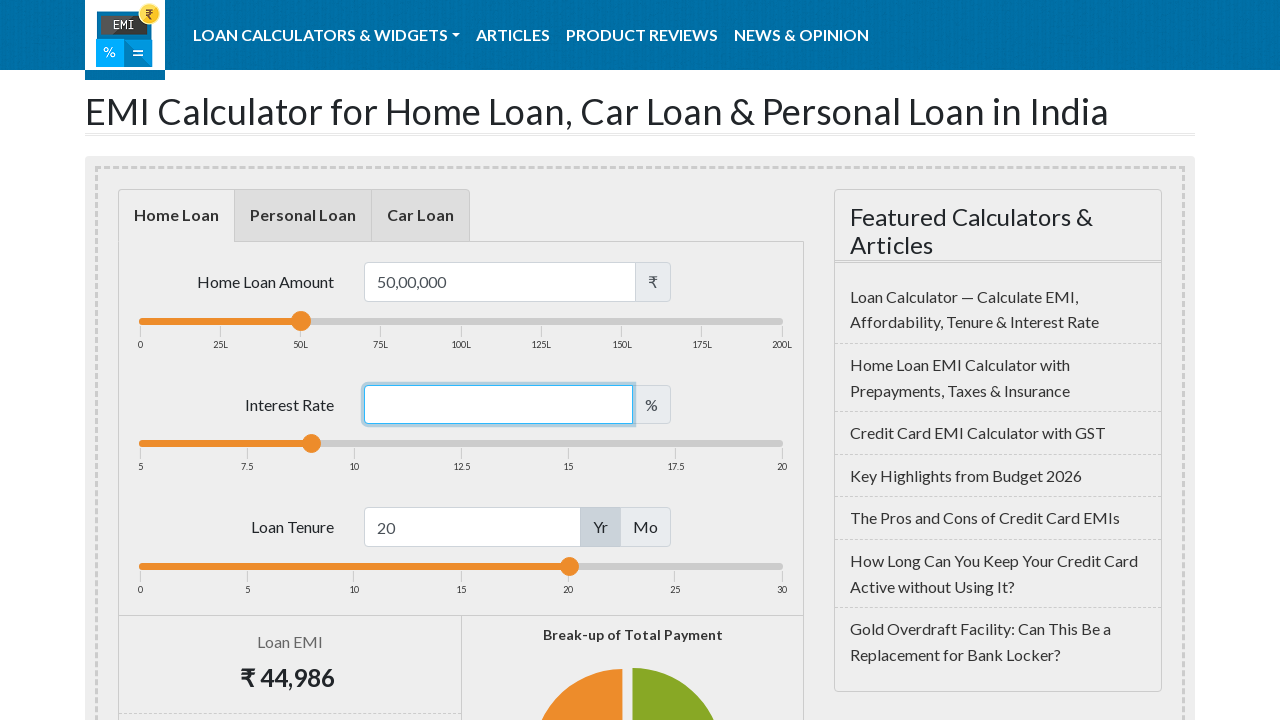

Entered custom interest rate value '12.5' in the loan interest field on #loaninterest
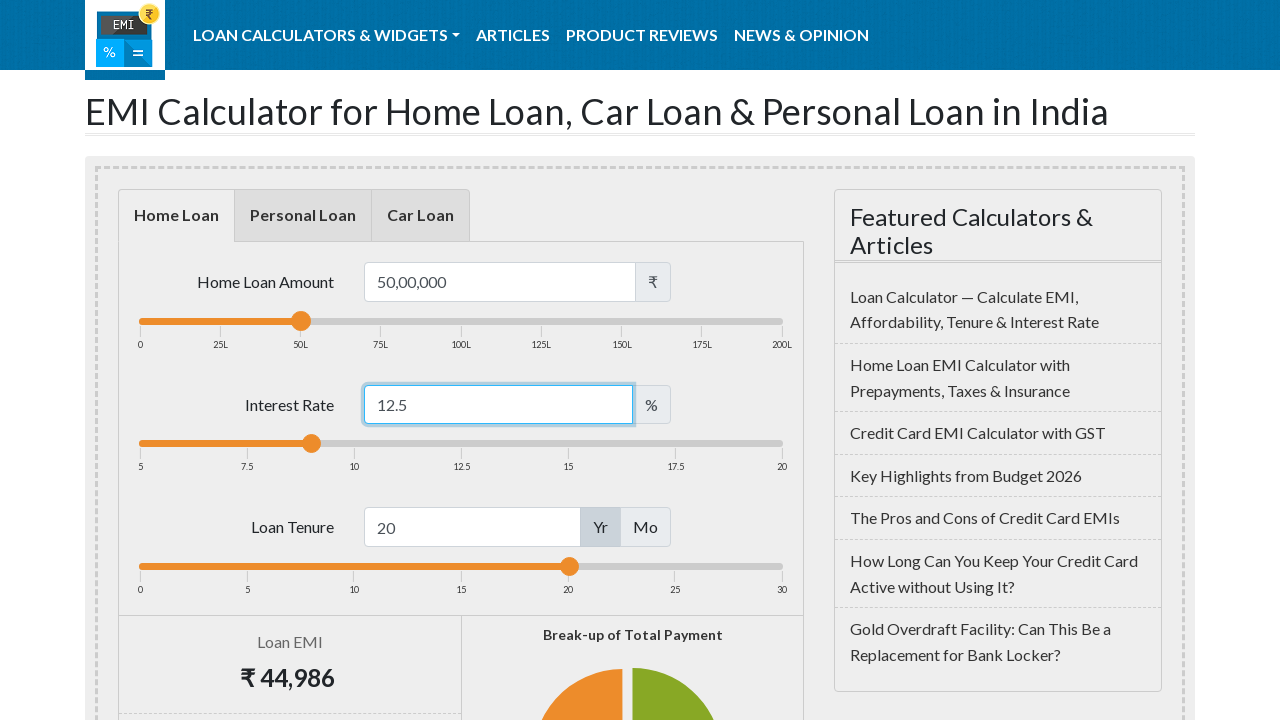

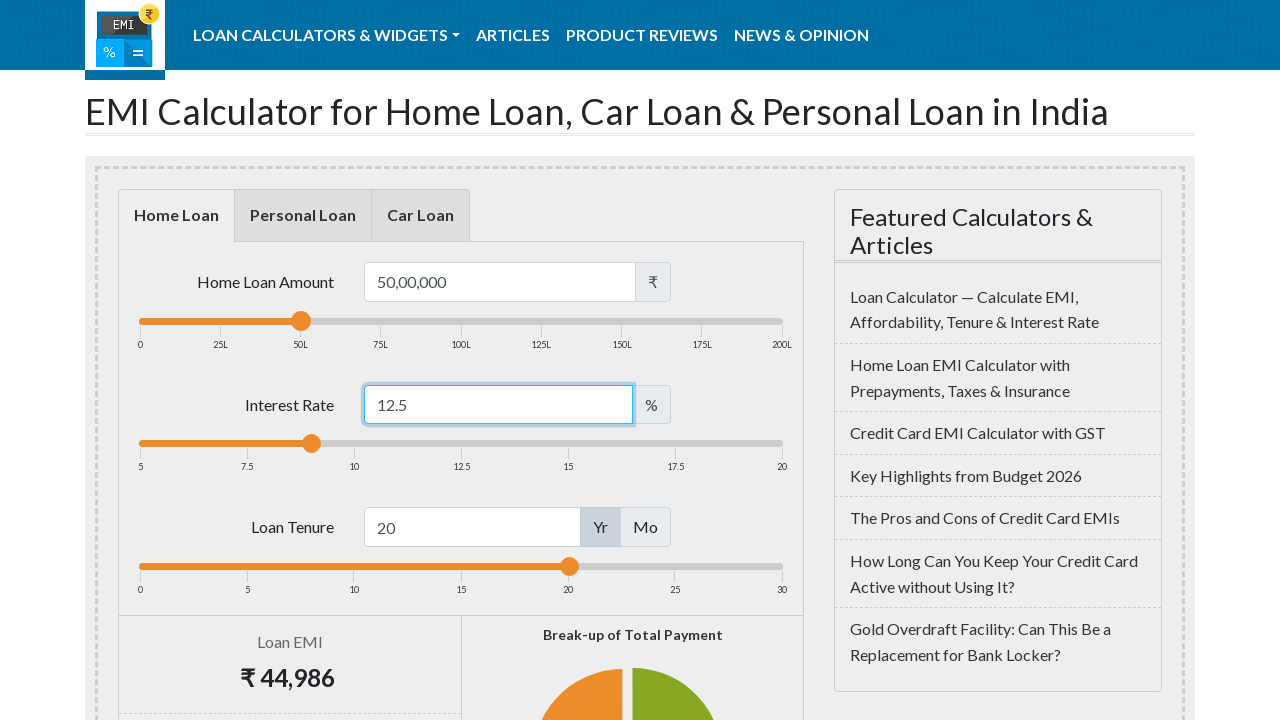